Tests JavaScript alert/prompt handling on W3Schools by clicking a button to trigger a prompt, entering text, dismissing the alert, and then clicking a theme toggle button

Starting URL: https://www.w3schools.com/js/tryit.asp?filename=tryjs_prompt

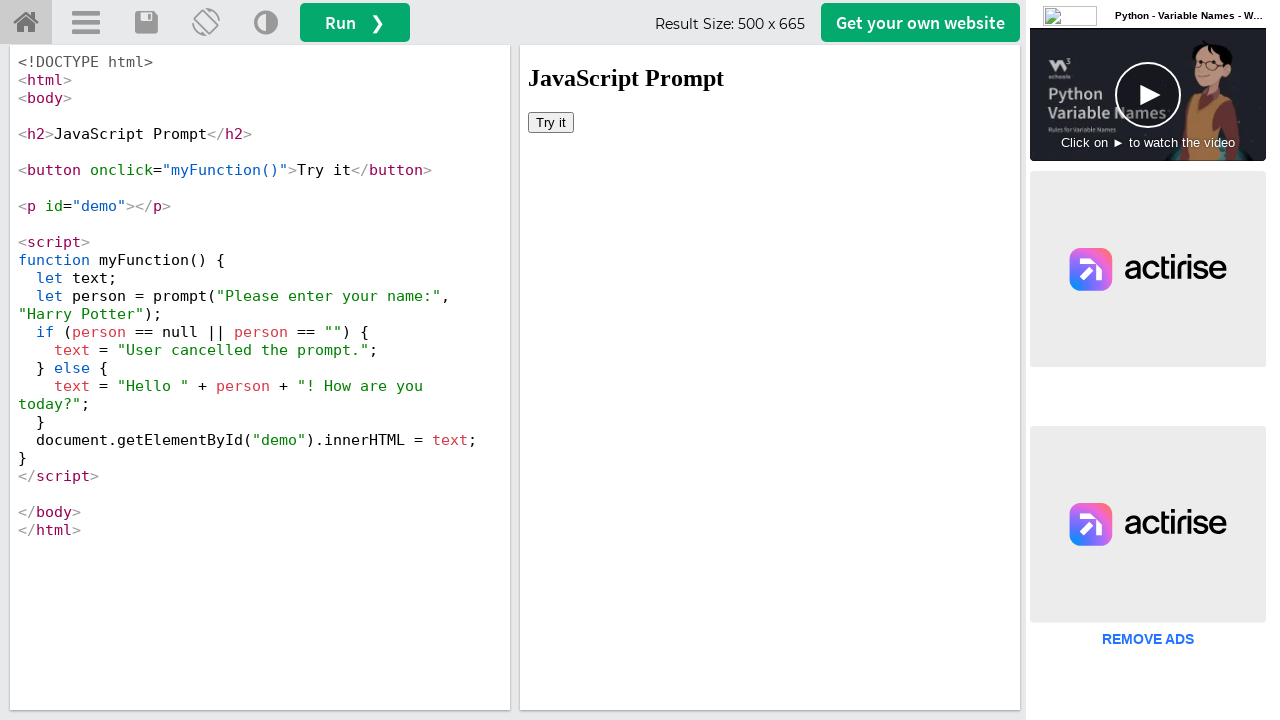

Clicked theme toggle button at (266, 23) on a[onclick='retheme()']
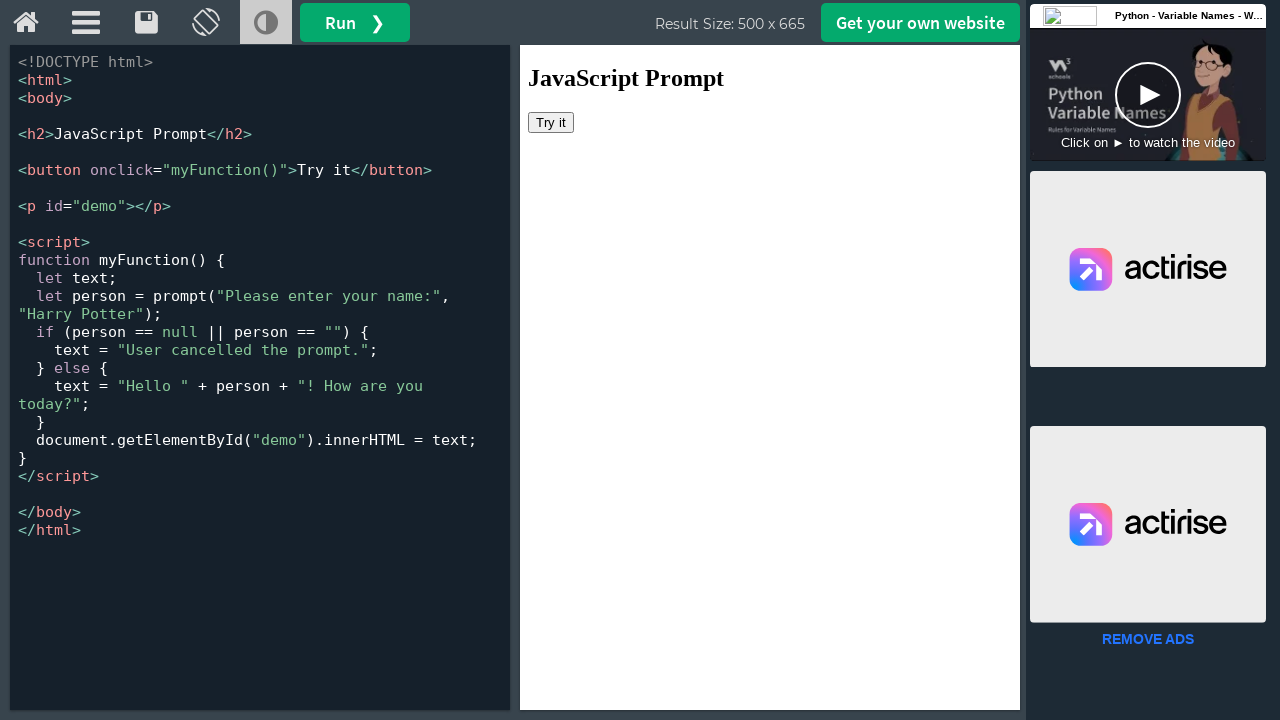

Located iframe with demo content
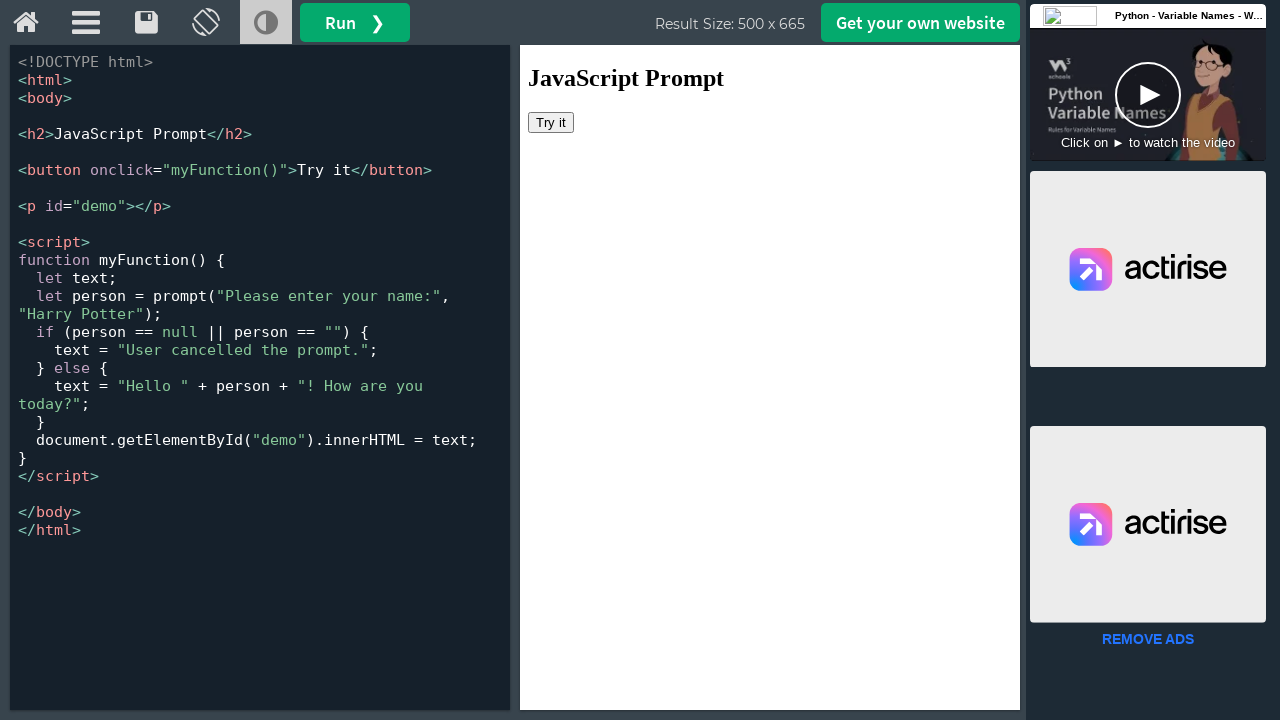

Clicked 'Try it' button to trigger prompt dialog at (551, 122) on #iframeResult >> internal:control=enter-frame >> xpath=//button[text()='Try it']
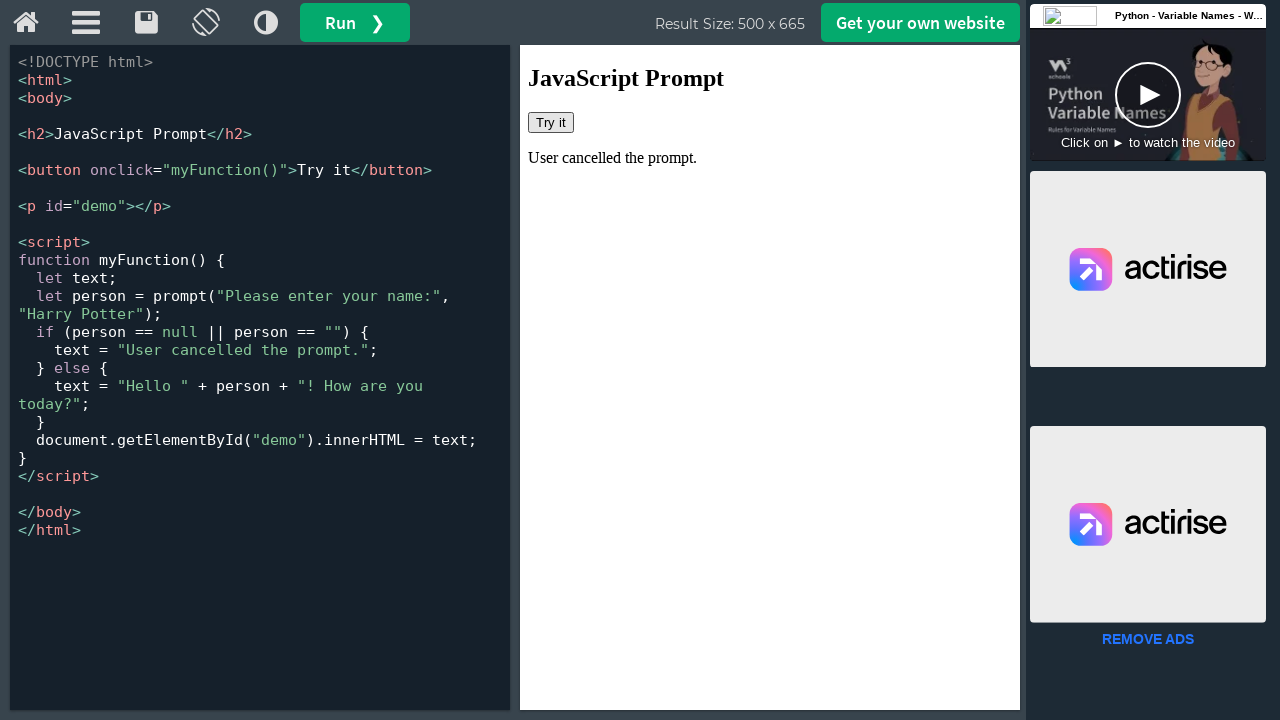

Set up dialog handler to dismiss prompts
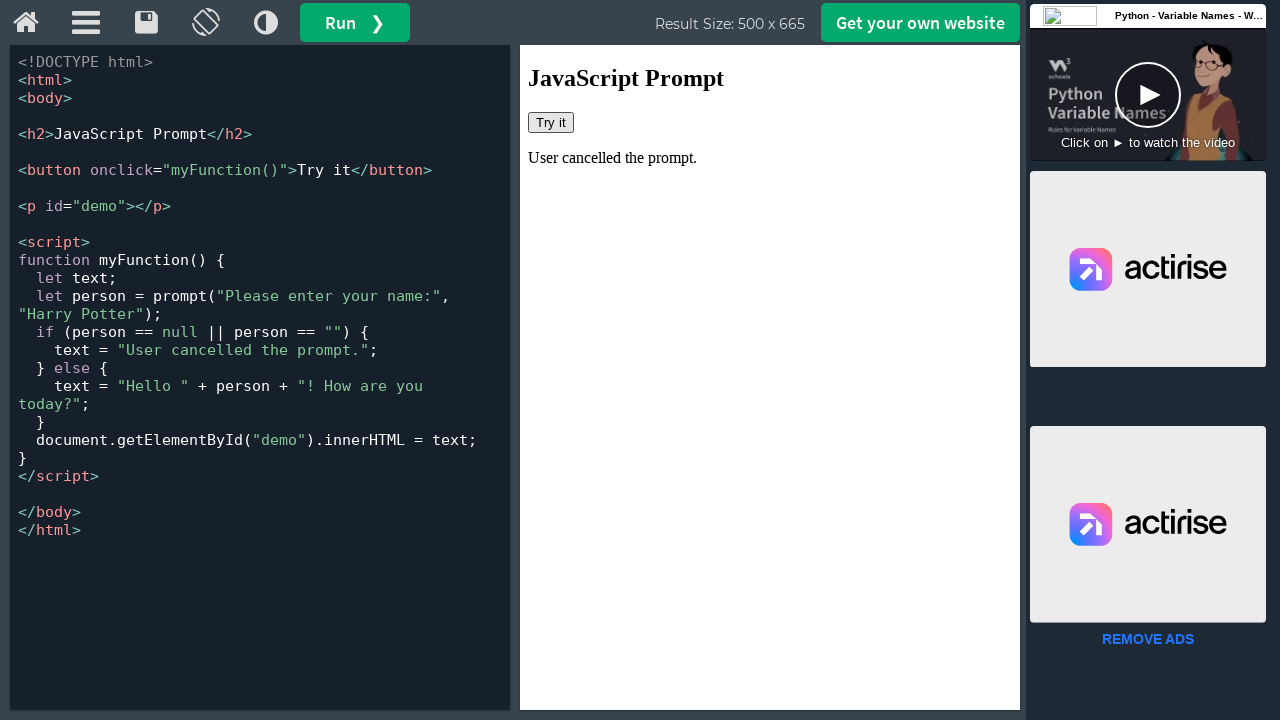

Waited 1 second for dialog handling to complete
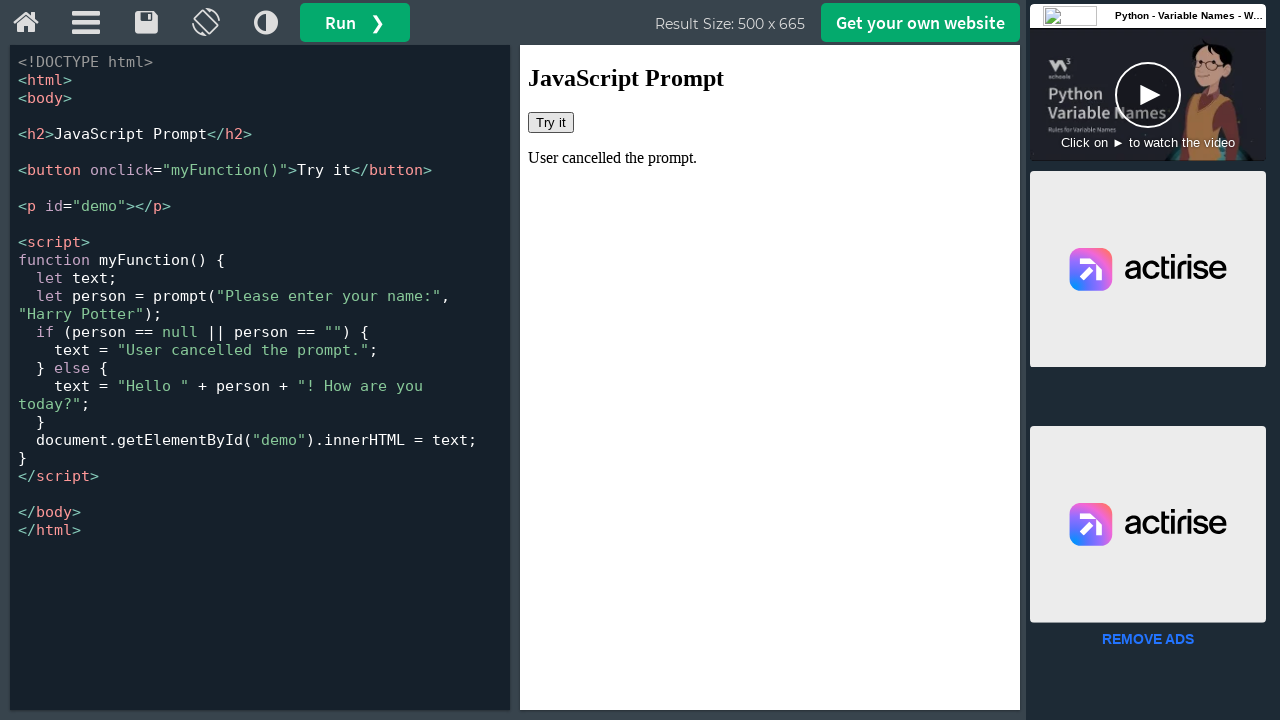

Clicked theme toggle button again at (266, 23) on a[onclick='retheme()']
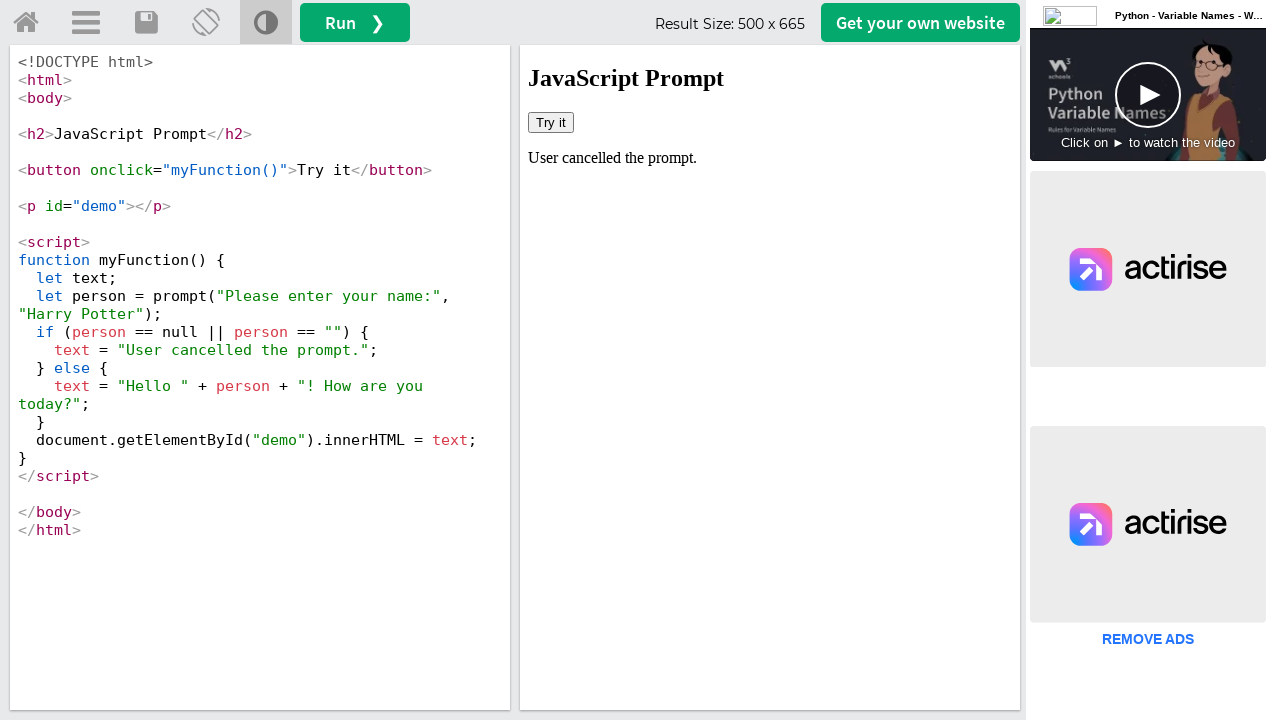

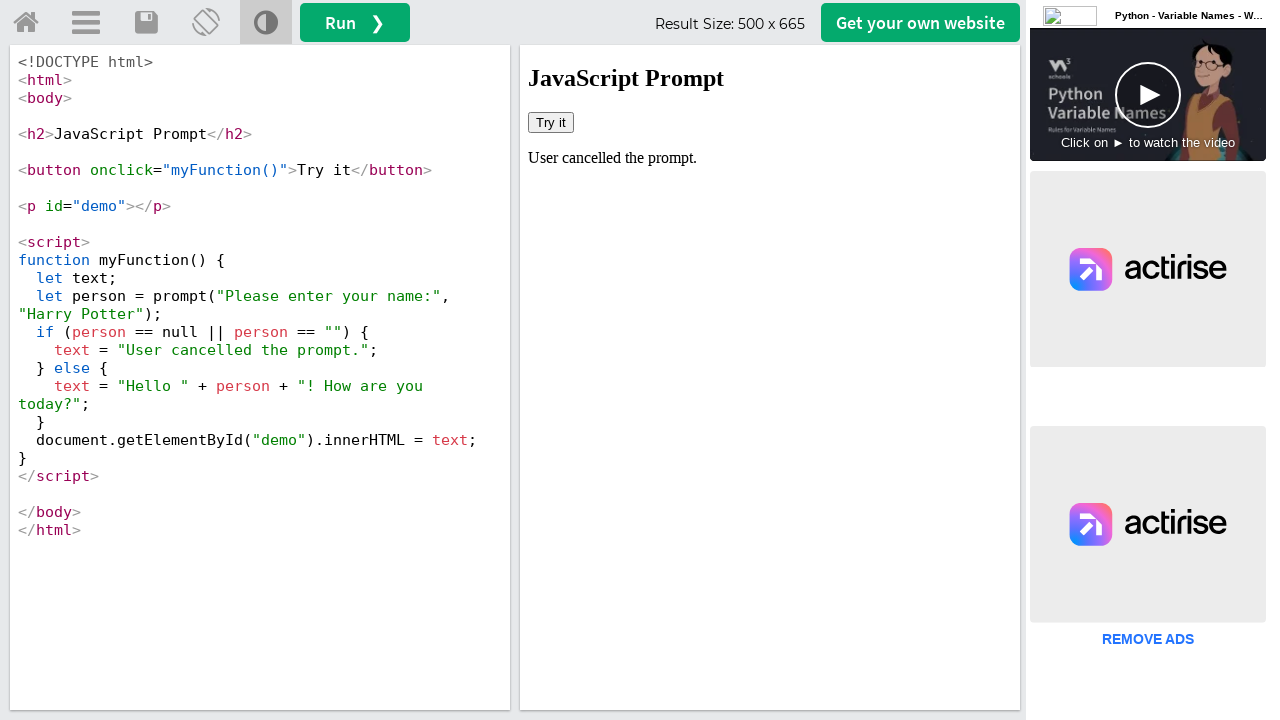